Tests A/B test opt-out by adding an opt-out cookie before visiting the A/B test page, then navigating and verifying the opt-out is active

Starting URL: http://the-internet.herokuapp.com

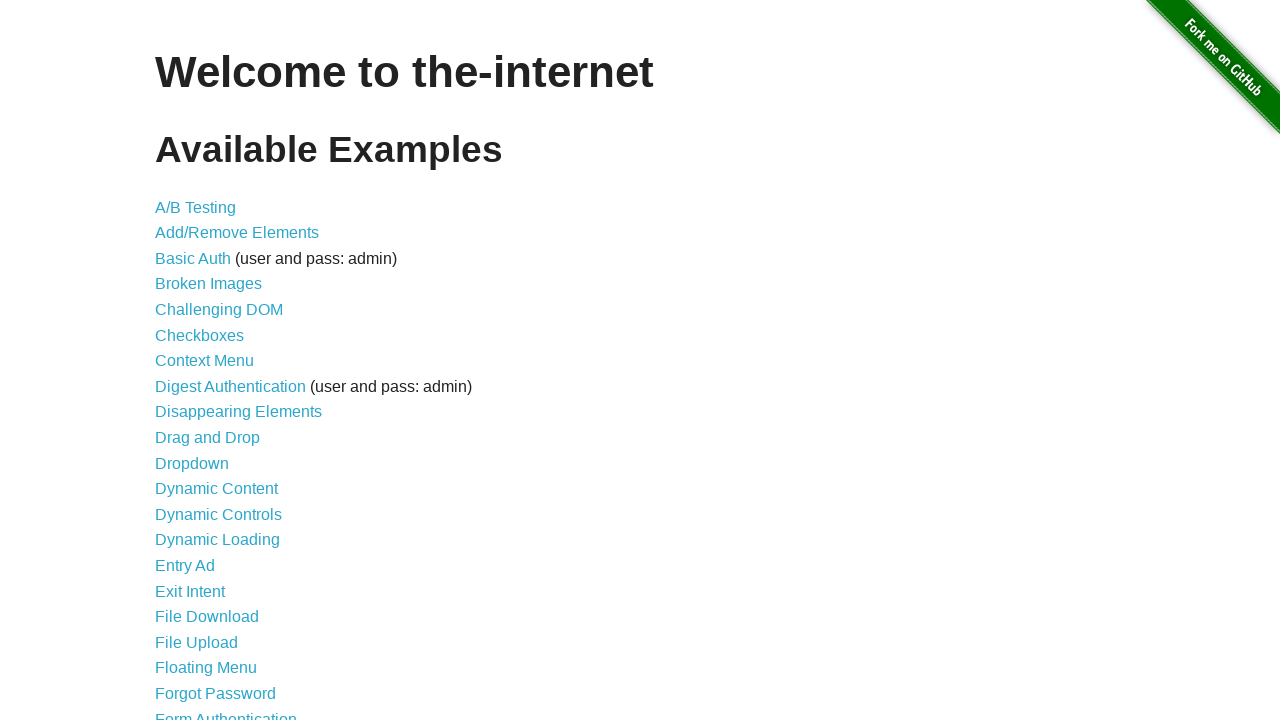

Added optimizelyOptOut cookie to opt out of A/B test
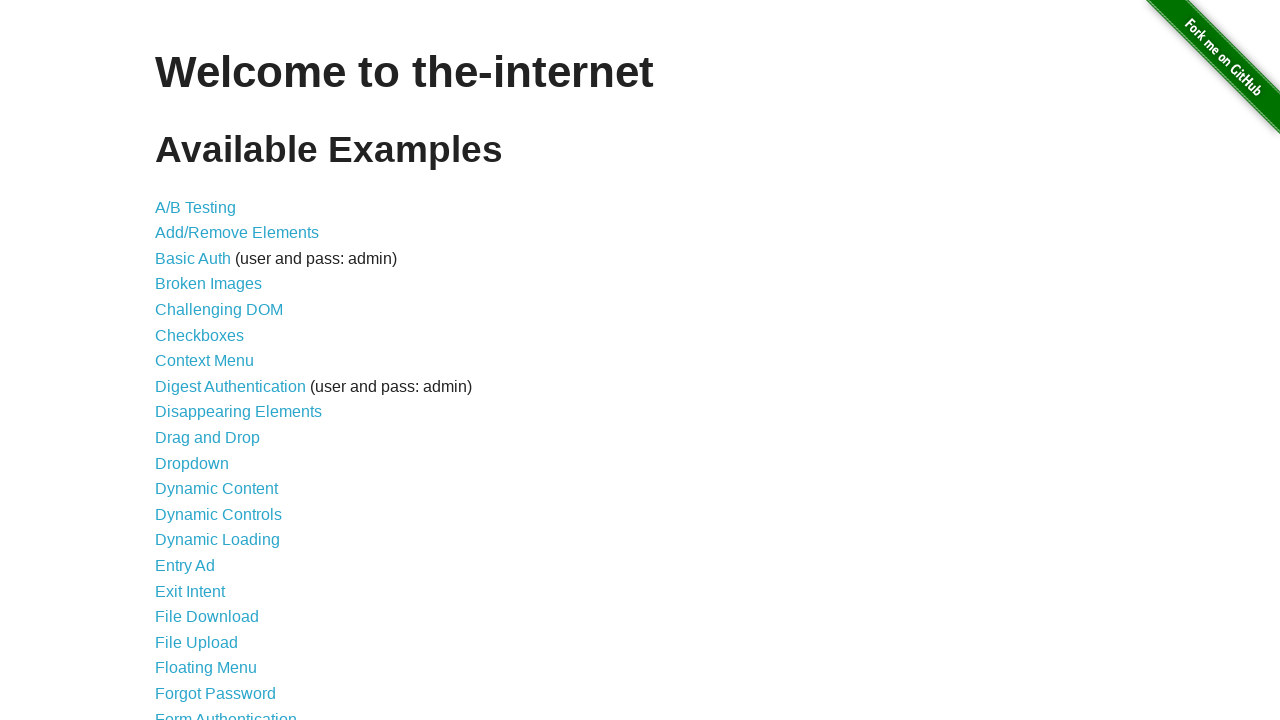

Navigated to A/B test page
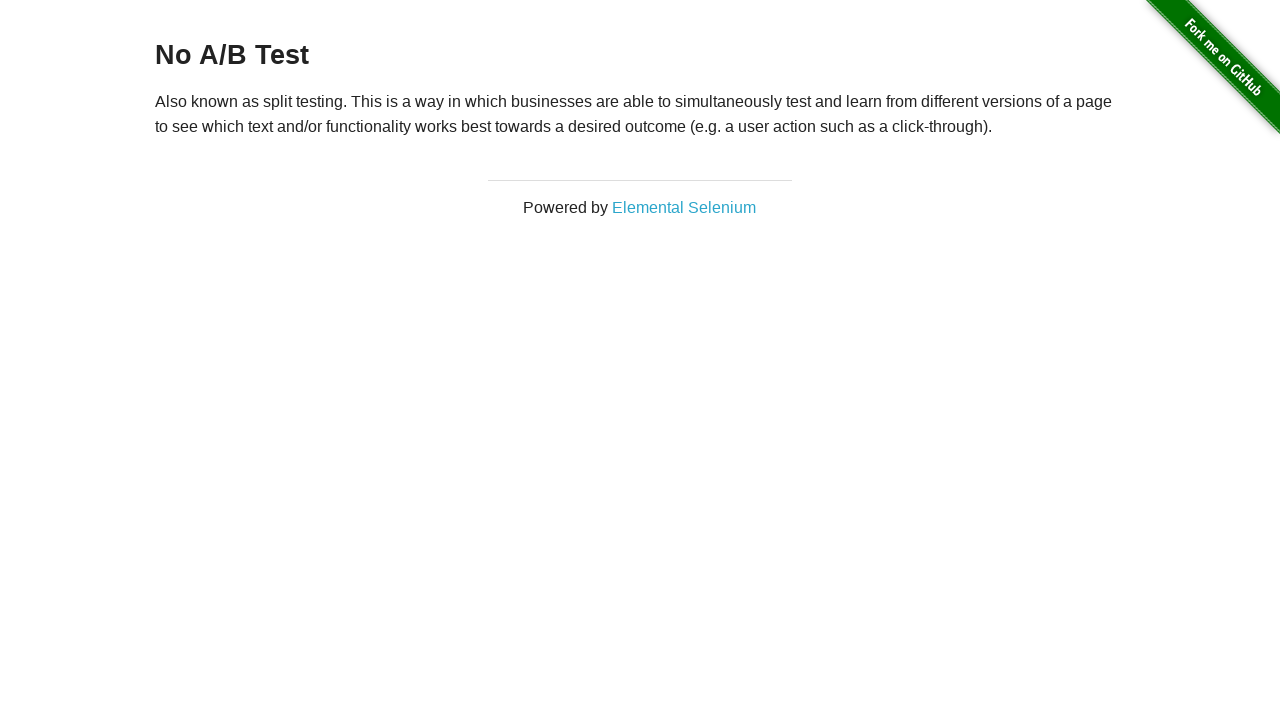

Verified A/B test page loaded and heading is visible
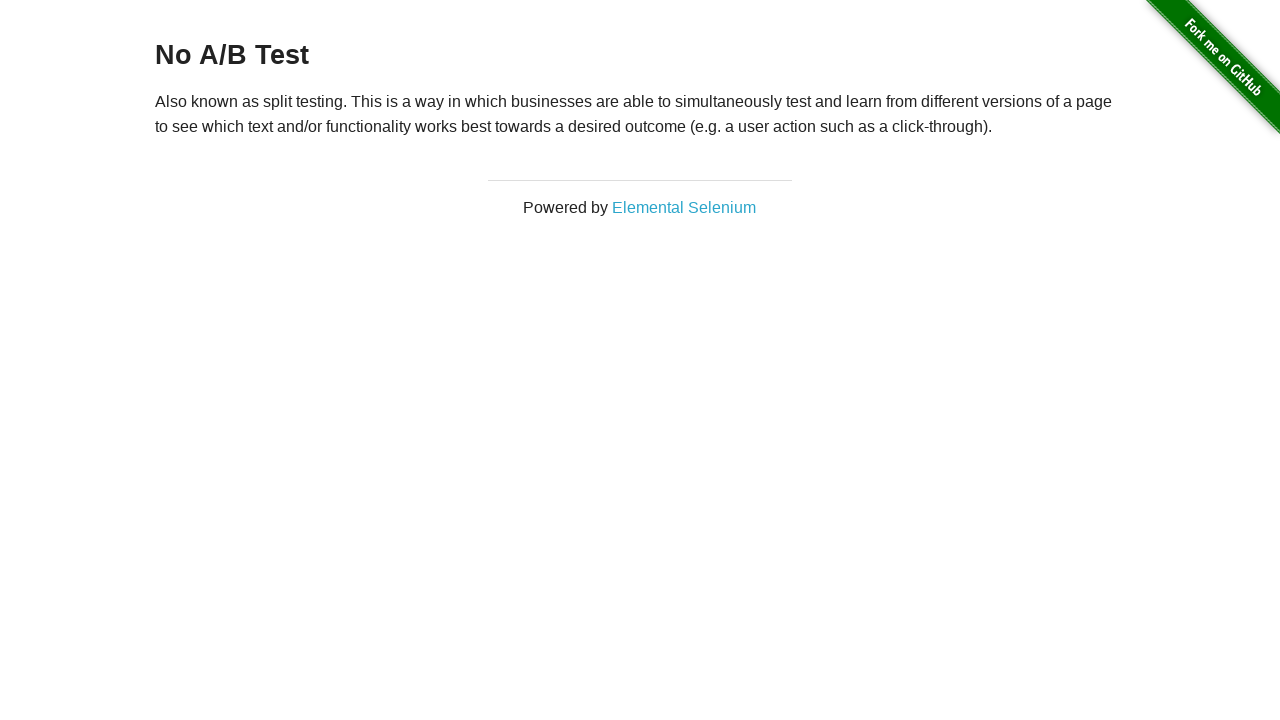

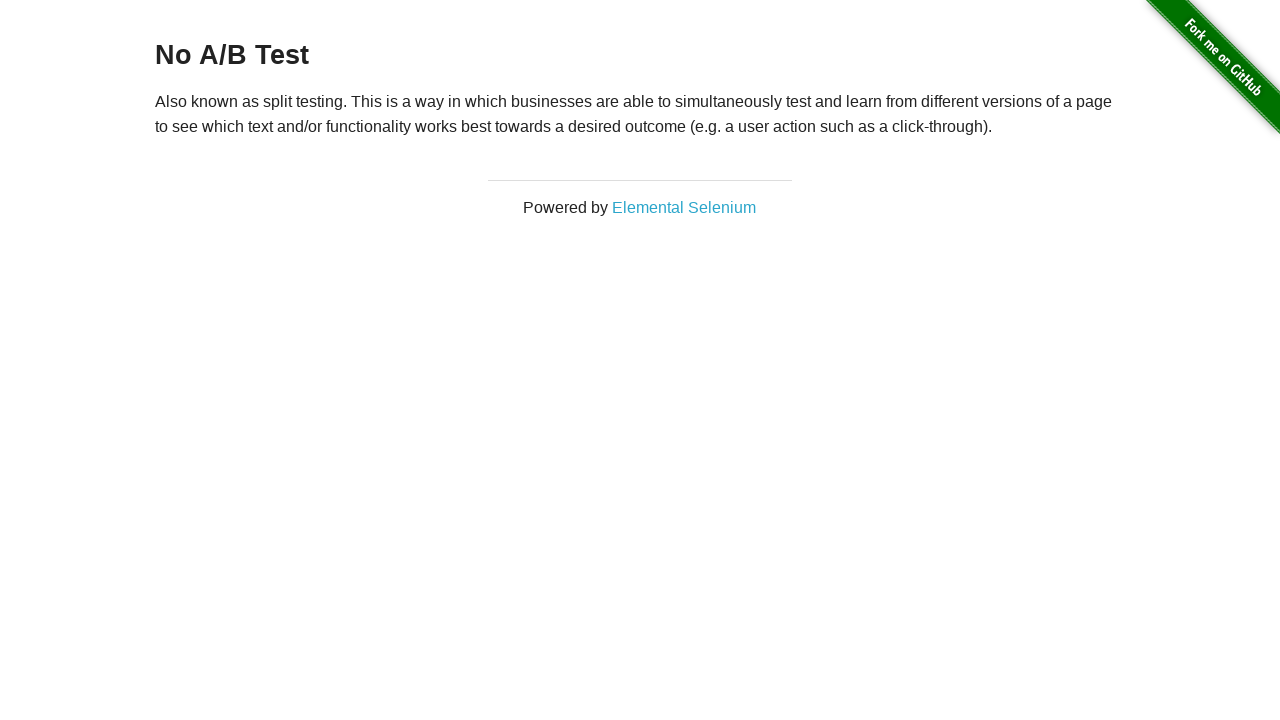